Tests login form validation by entering only username without password

Starting URL: https://www.saucedemo.com/

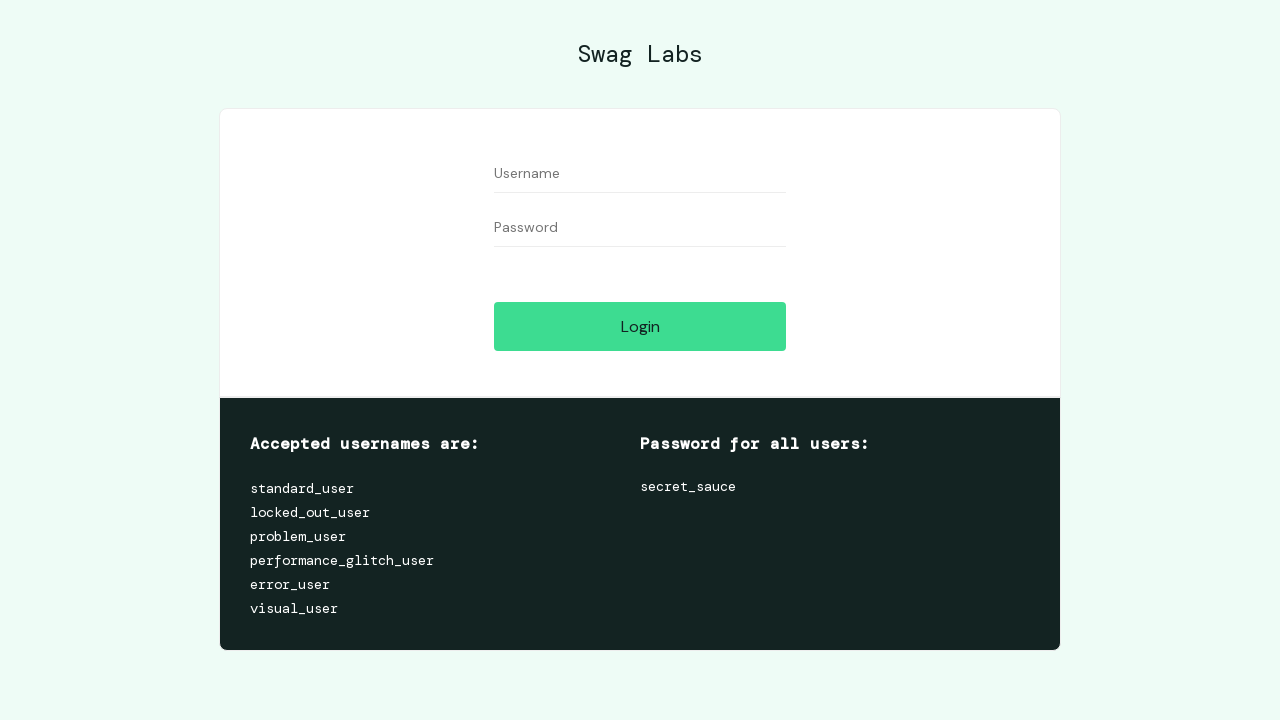

Filled username field with 'testuser456' on input[data-test='username']
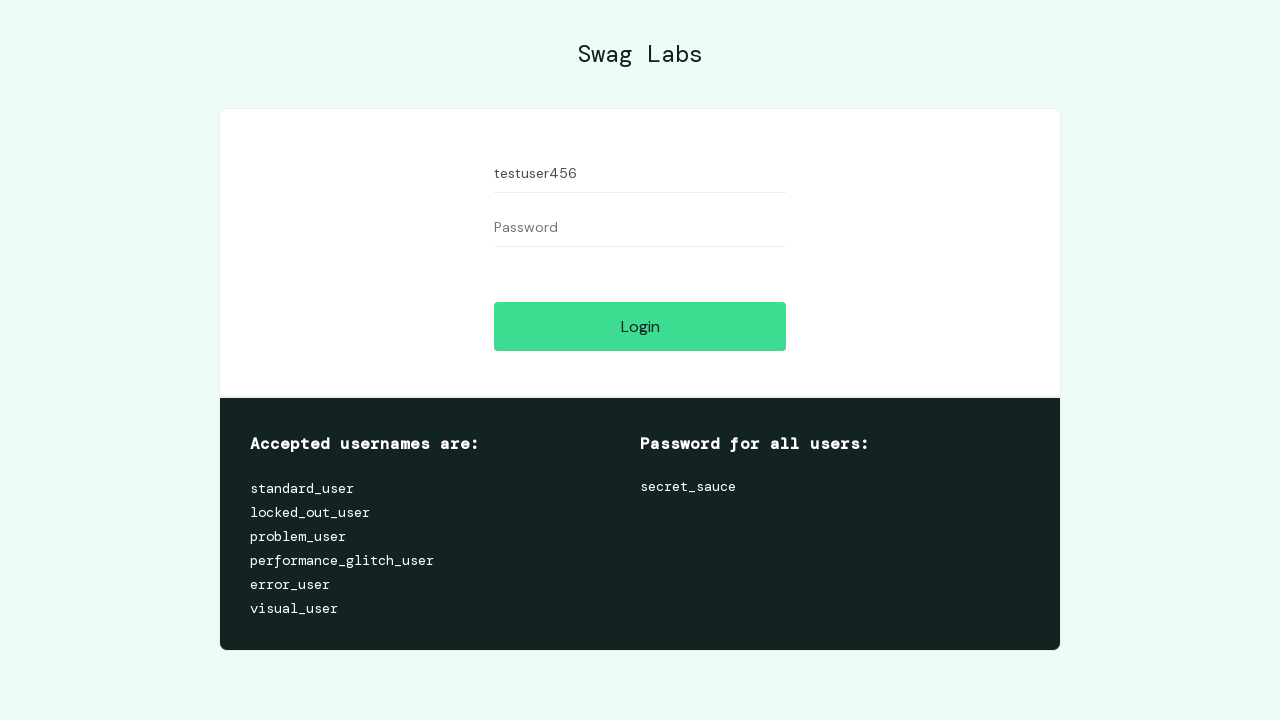

Clicked login button without entering password at (640, 326) on input[type='submit']
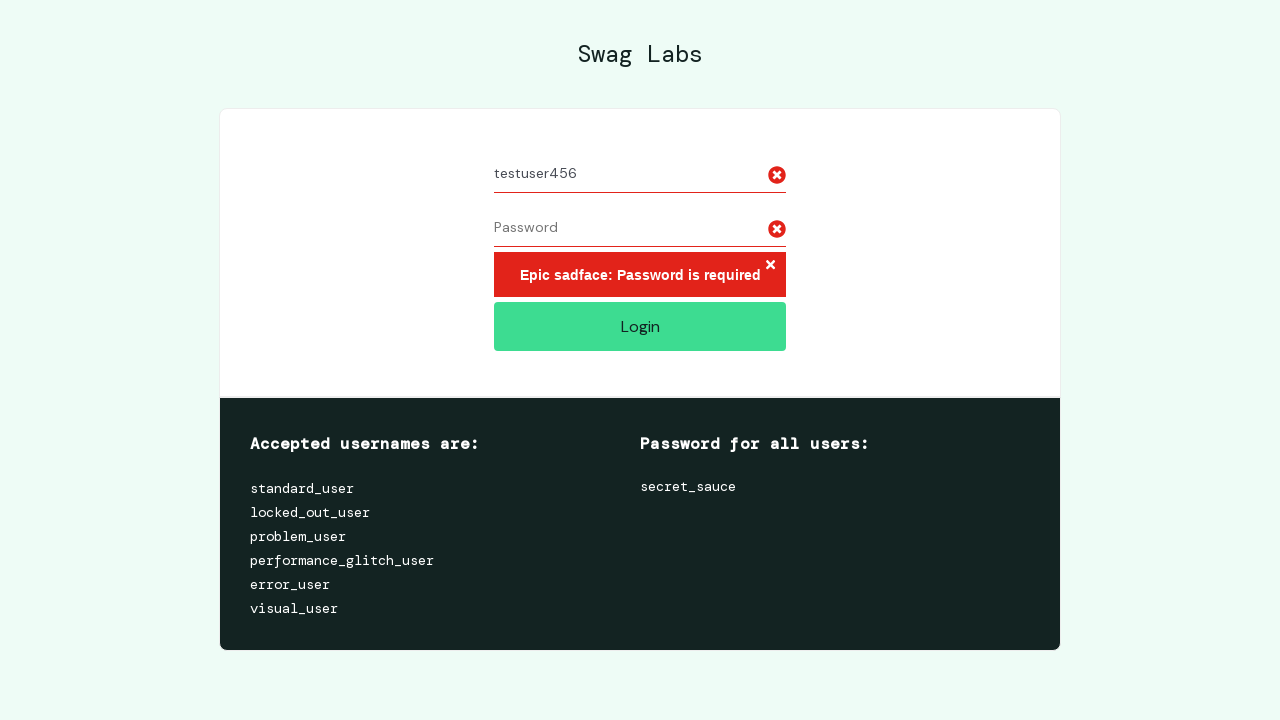

Verified error message 'Epic sadface: Password is required' appeared
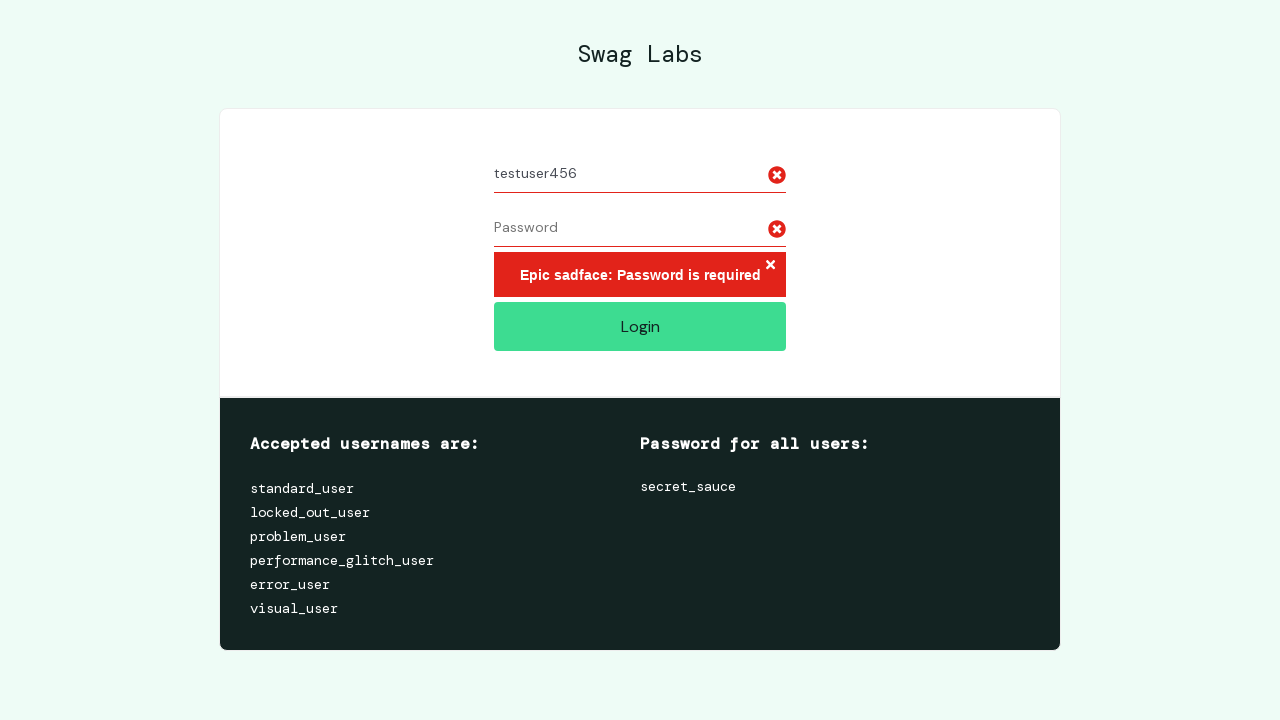

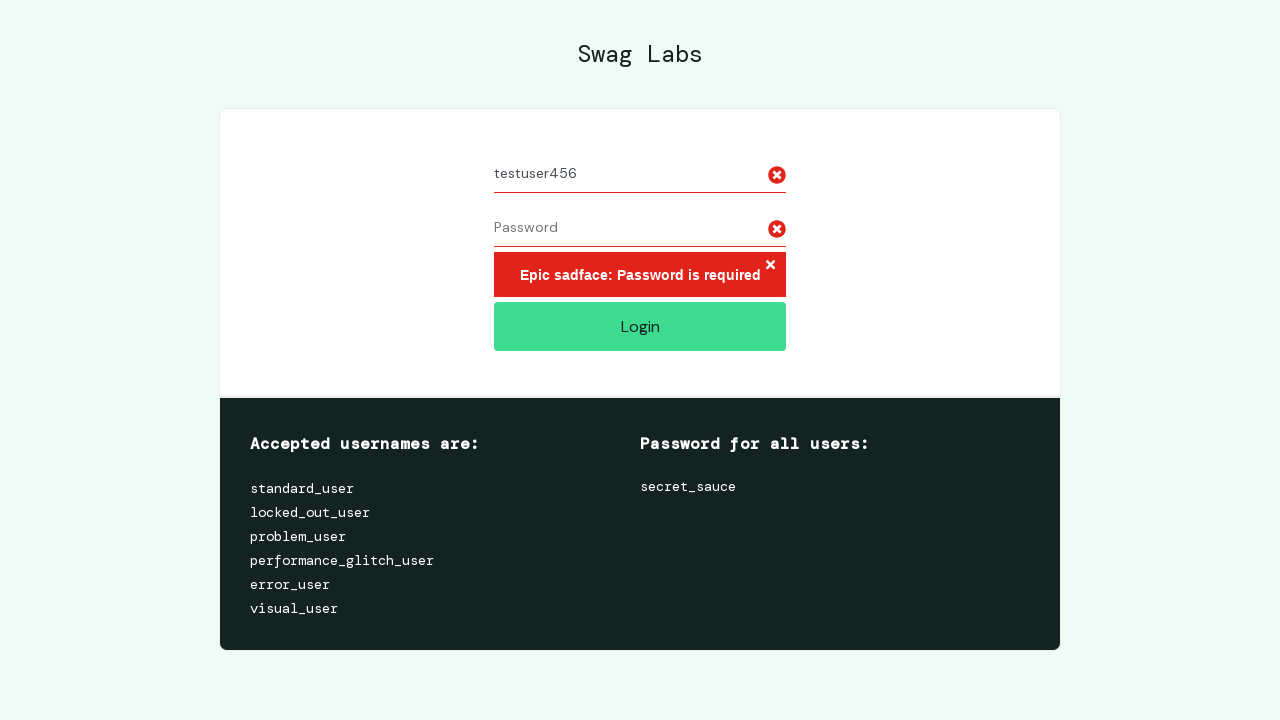